Tests sorting the "Email" column in ascending order by clicking the column header and verifying the values are sorted correctly.

Starting URL: http://the-internet.herokuapp.com/tables

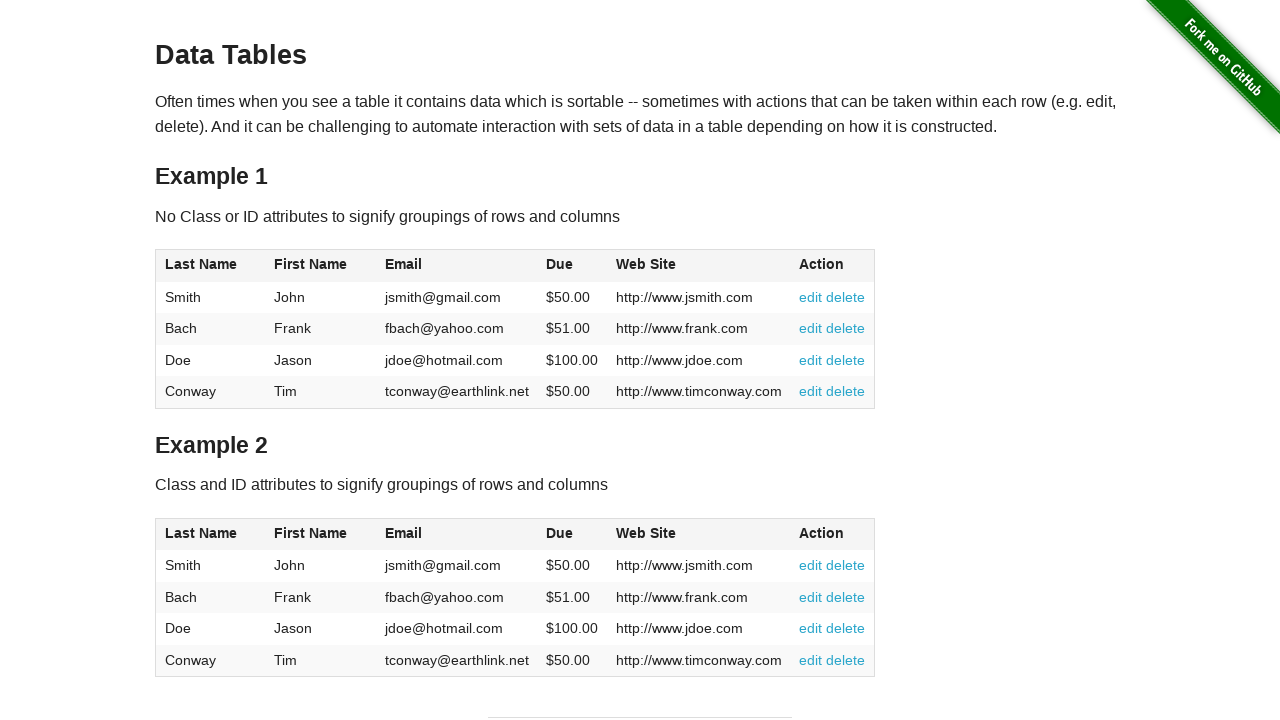

Clicked Email column header to sort in ascending order at (457, 266) on #table1 thead tr th:nth-of-type(3)
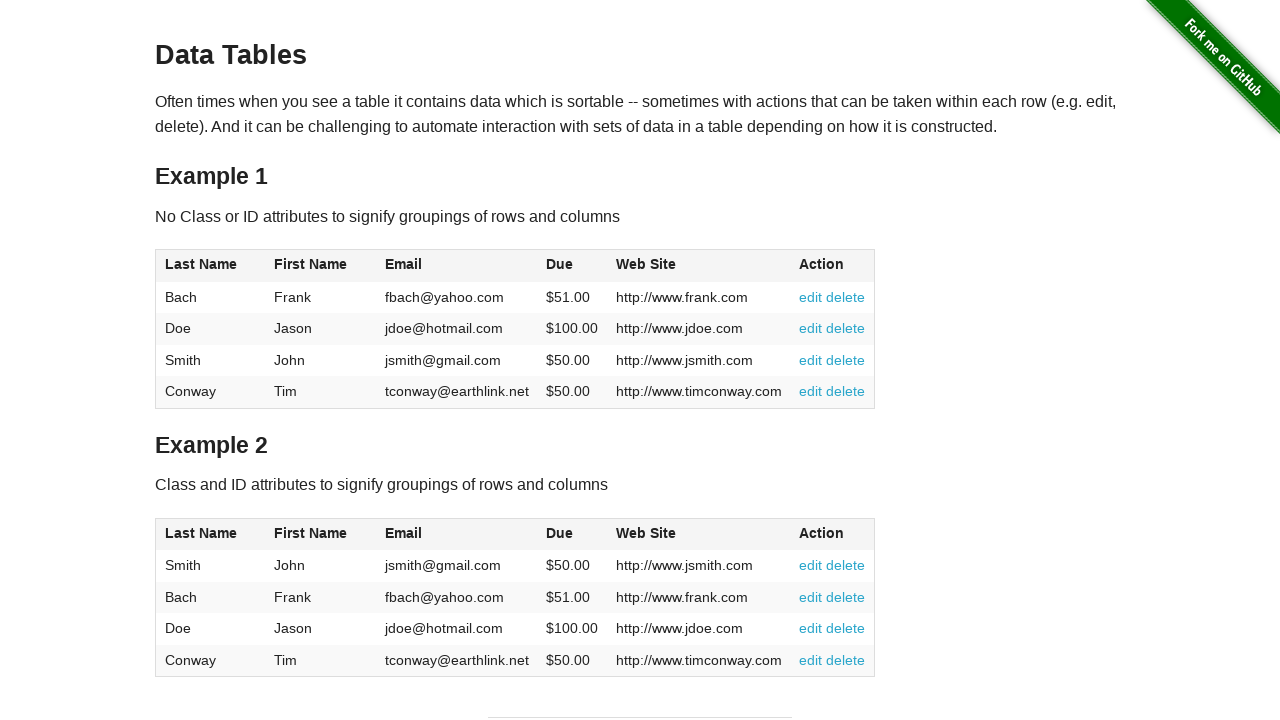

Email column data loaded and is visible in table
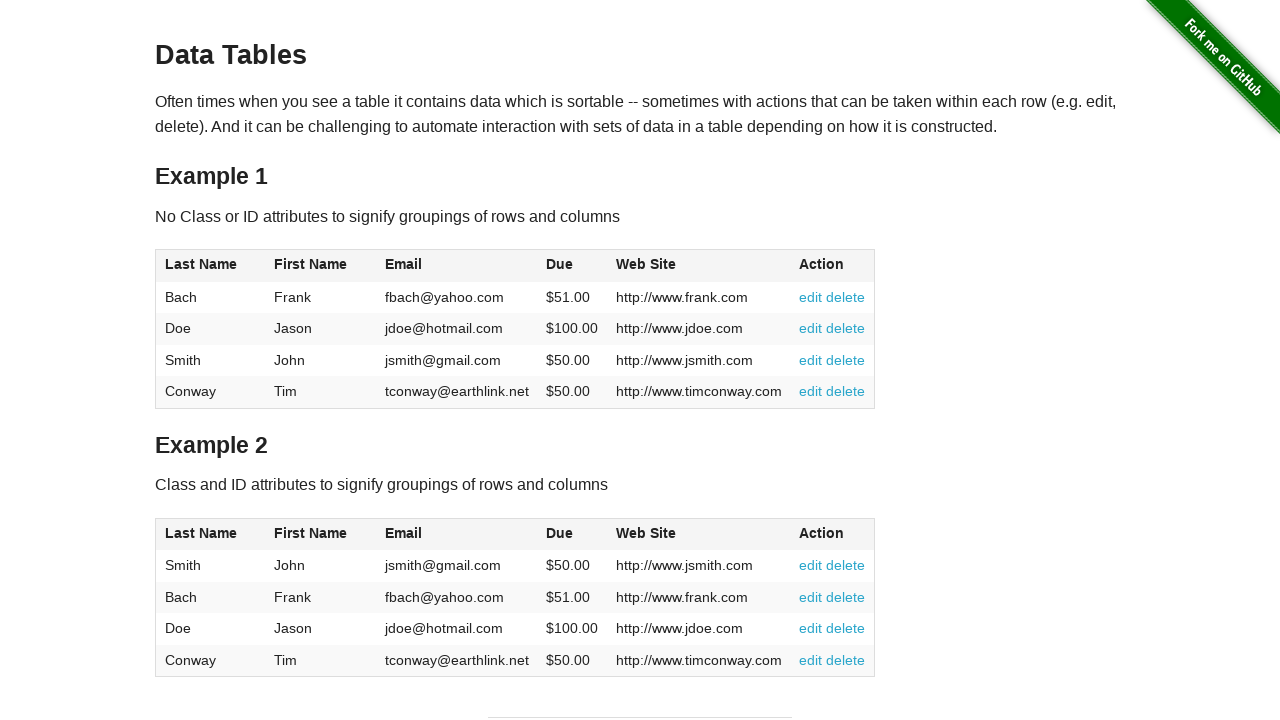

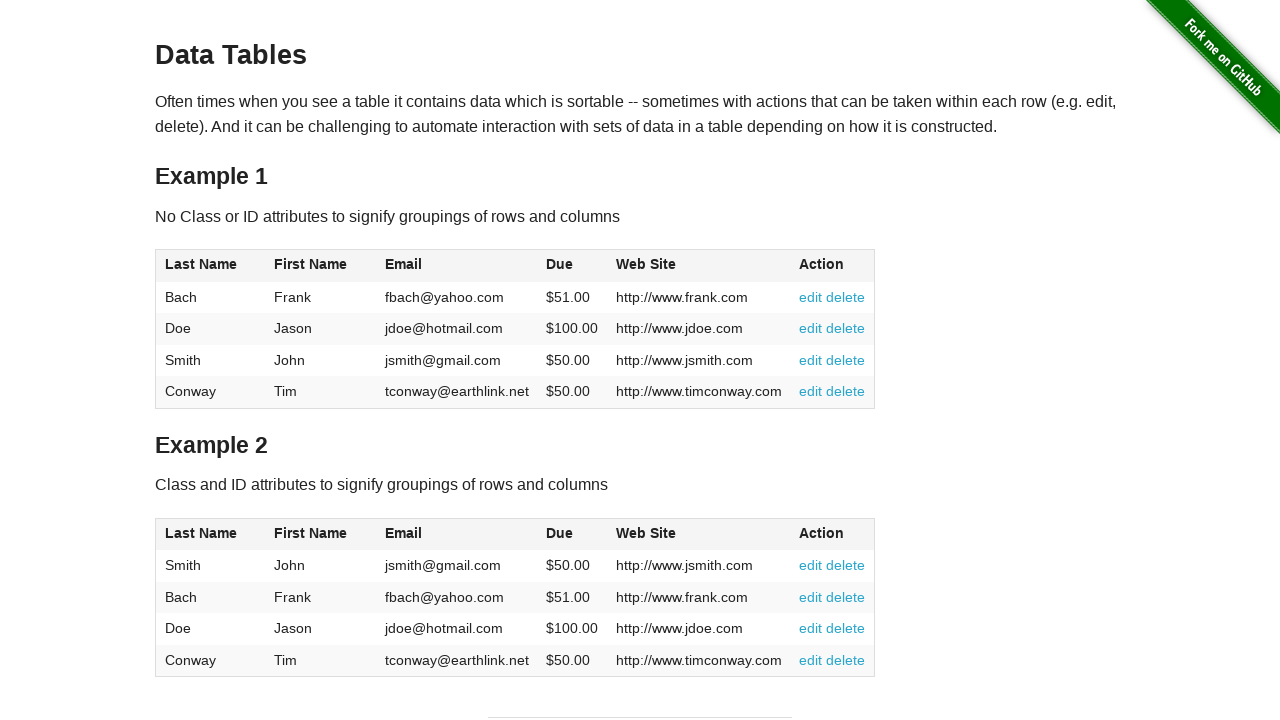